Verifies that the email and password input fields are initially empty on the login page

Starting URL: https://demo.haroldwaste.com/authentication

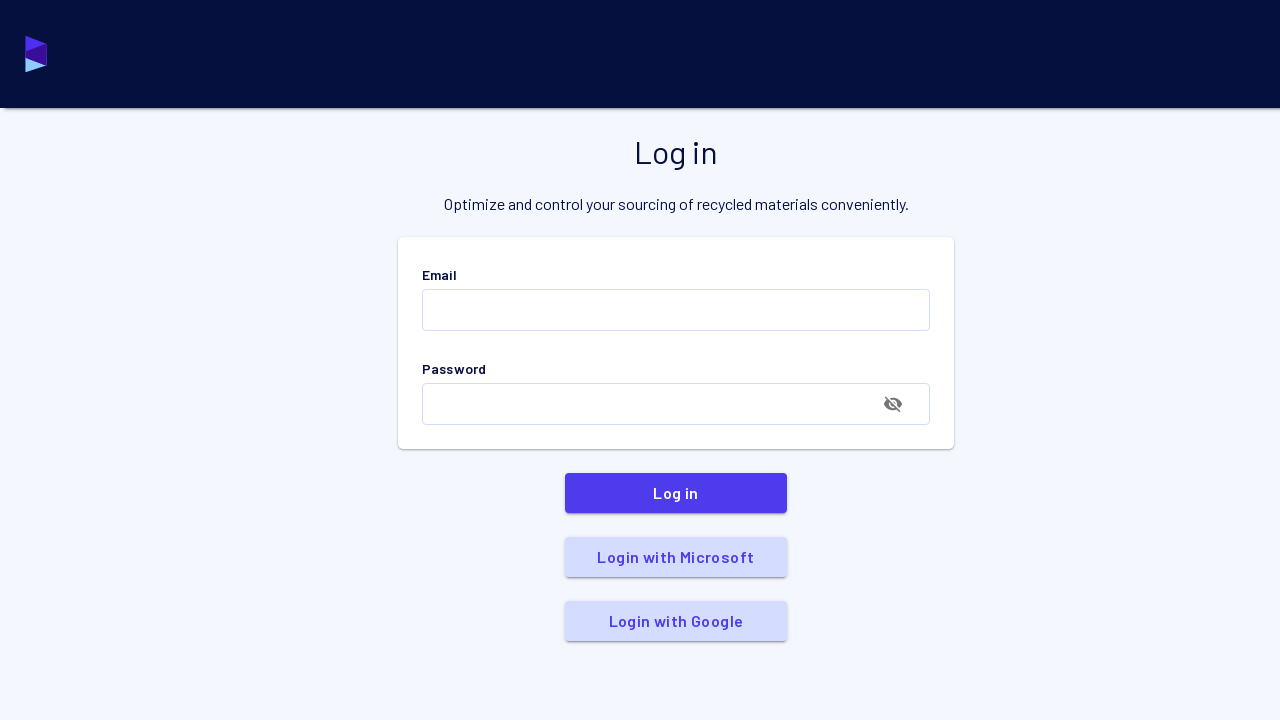

Navigated to login page at https://demo.haroldwaste.com/authentication
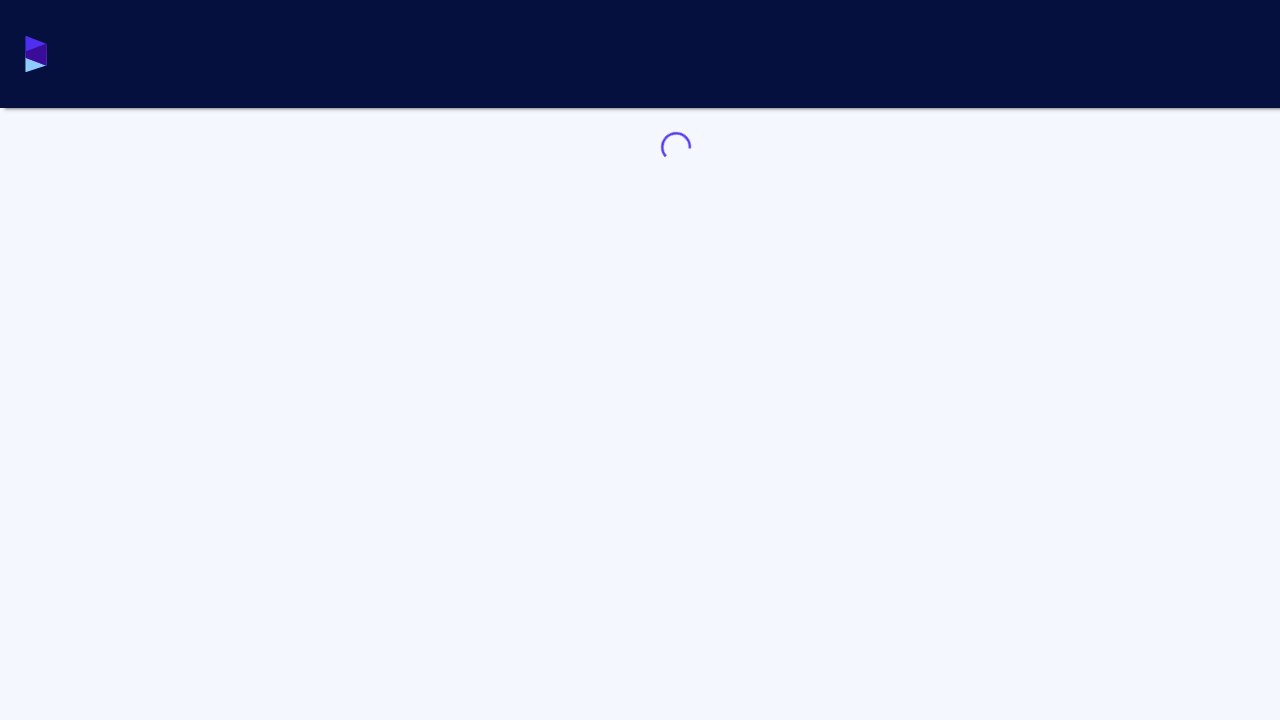

Located email input field
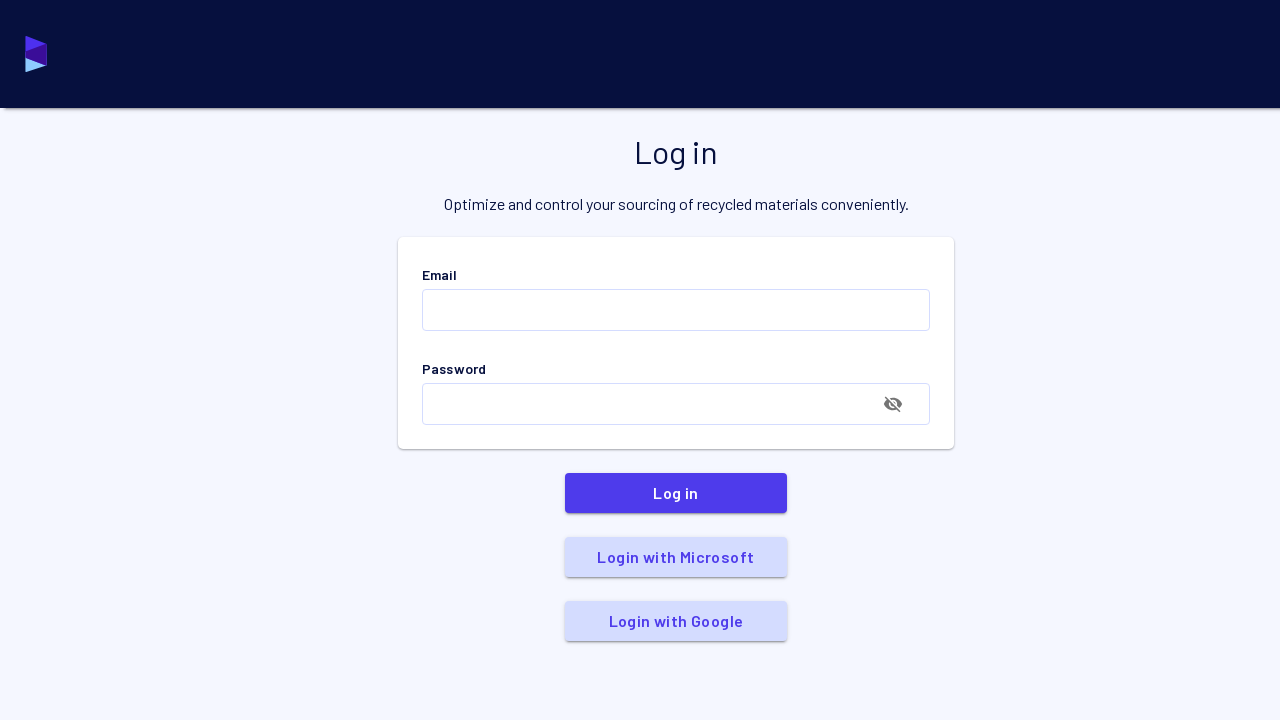

Verified that email field is initially empty
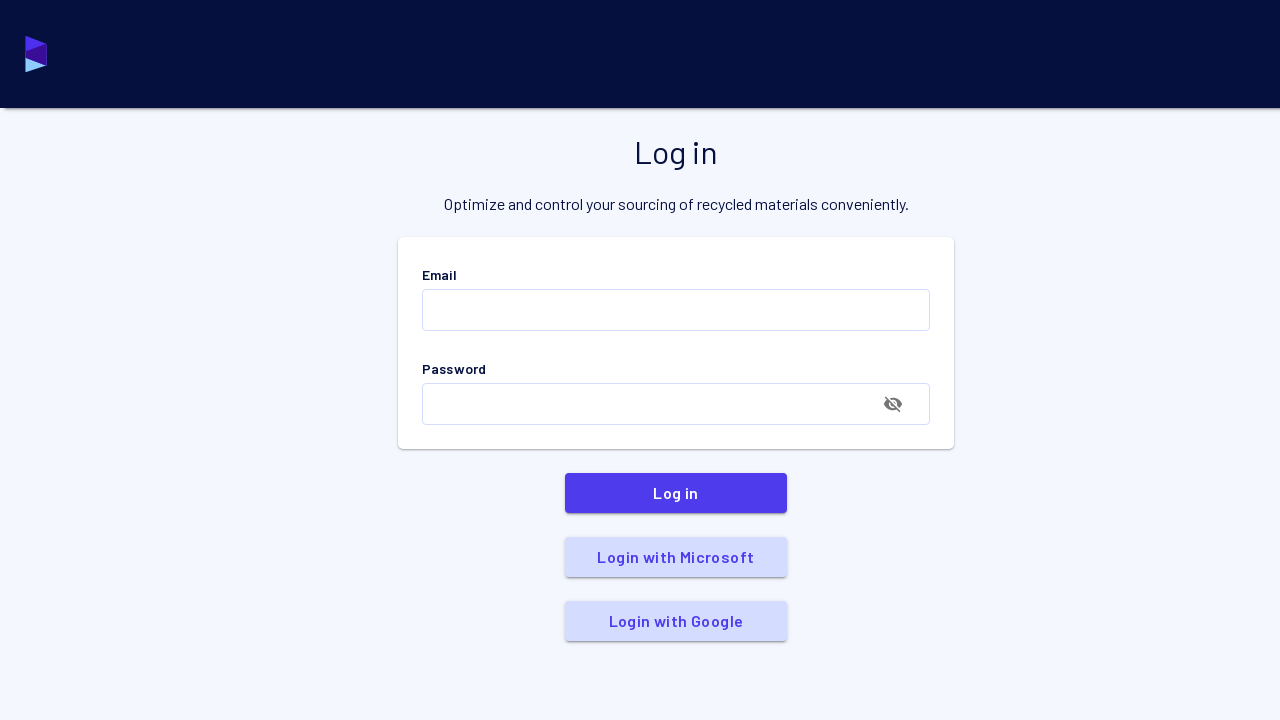

Located password input field
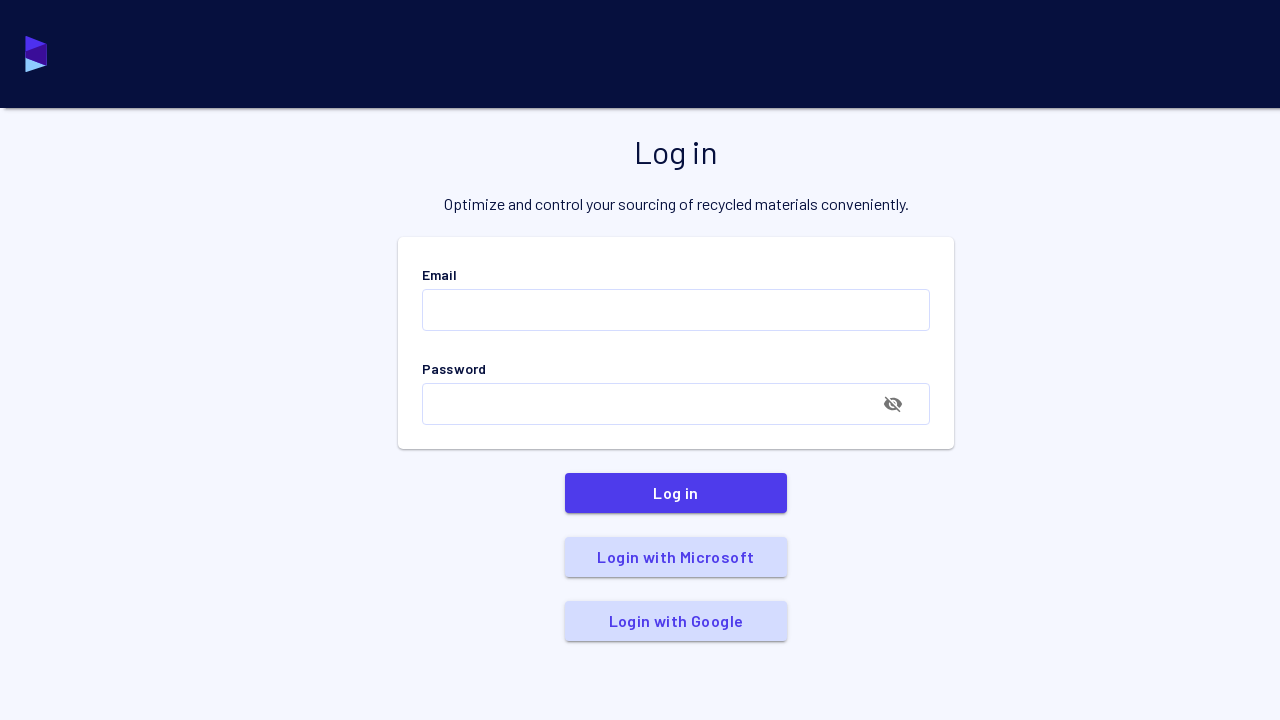

Verified that password field is initially empty
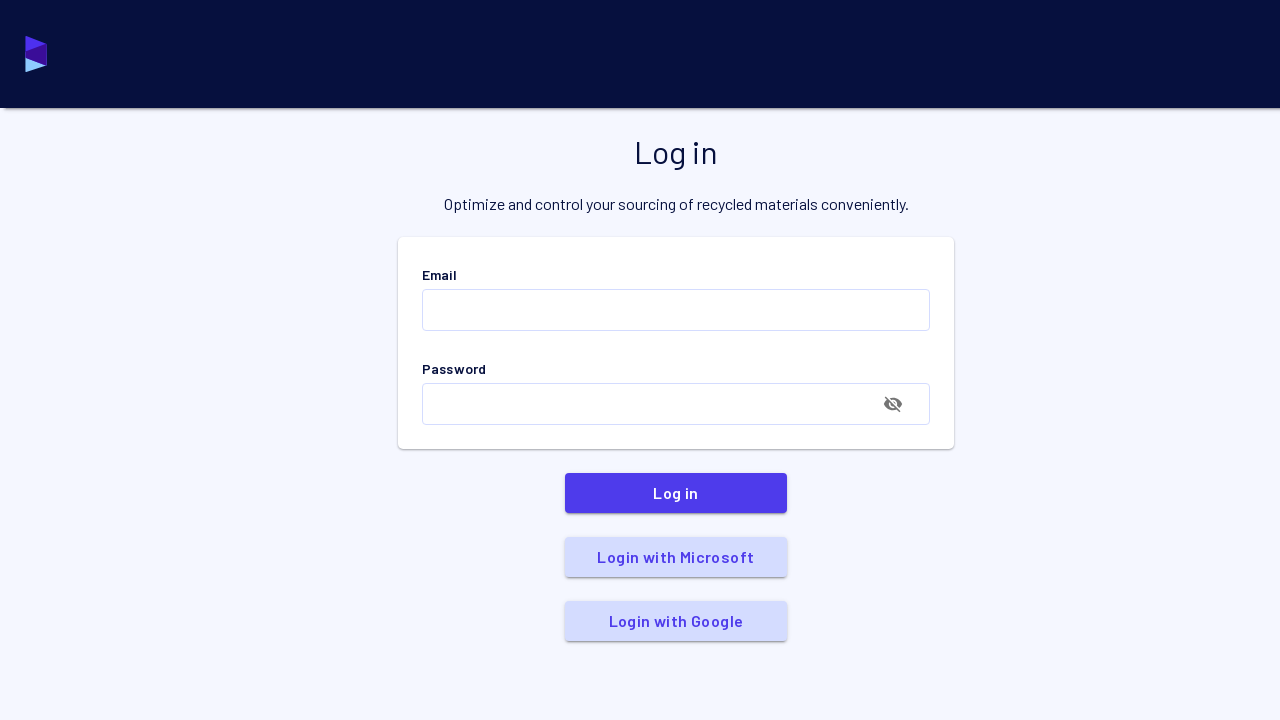

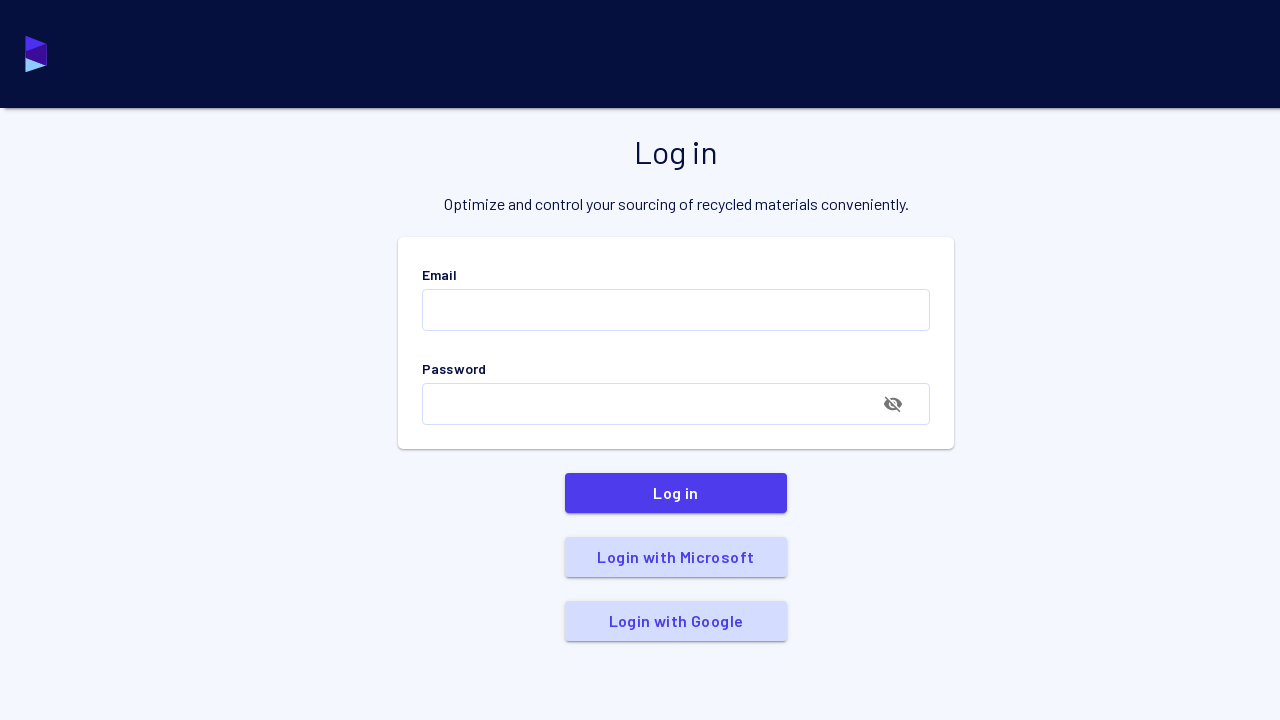